Tests explicit wait functionality by clicking buttons that trigger delayed UI changes, waiting for text changes, element enablement, and checkbox interactions

Starting URL: https://syntaxprojects.com/synchronization-explicit-wait-homework.php

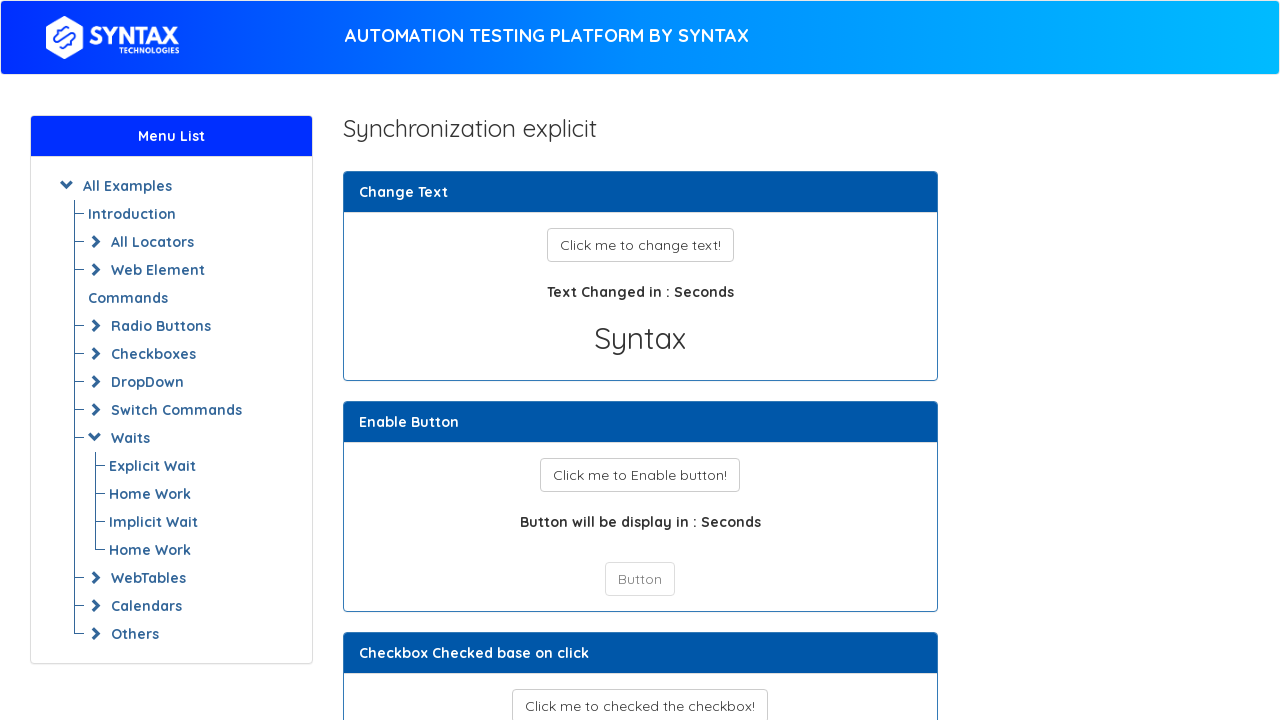

Clicked 'Change Text' button to trigger delayed text change at (640, 245) on button#changetext_button
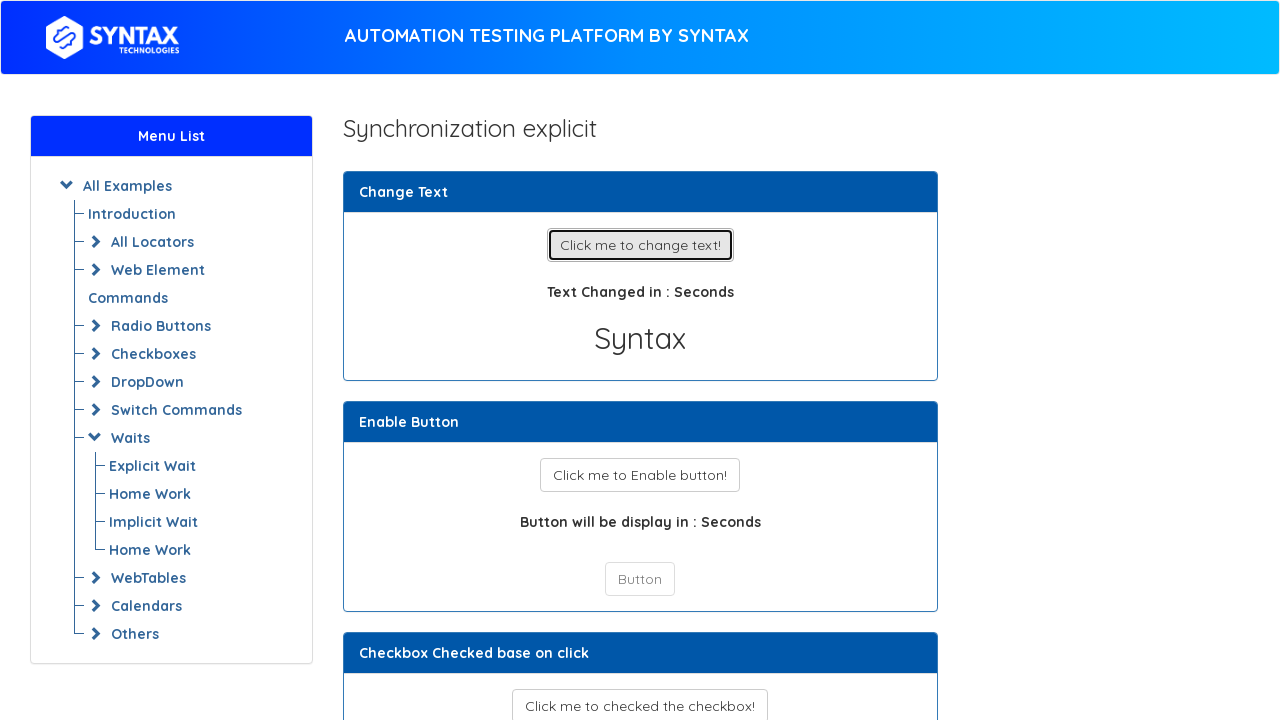

Waited for heading text to change to 'Ssyntaxtechs'
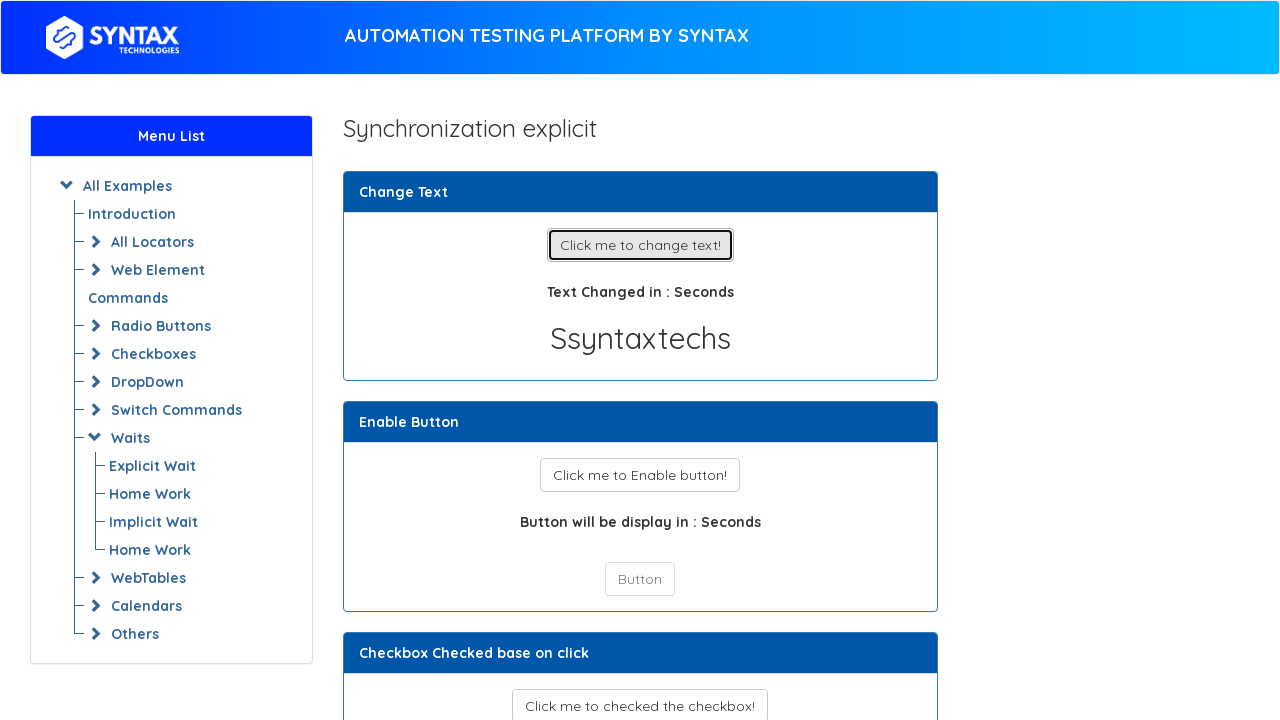

Located heading text element
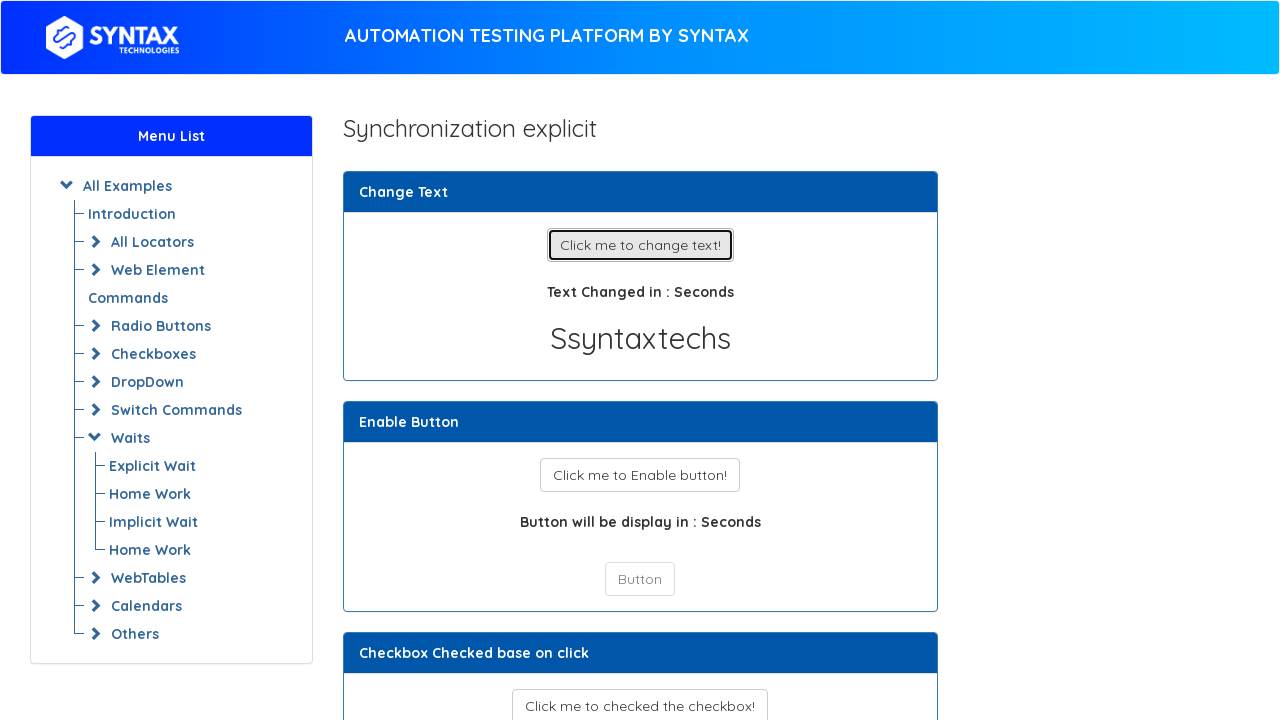

Retrieved and printed heading text: Ssyntaxtechs
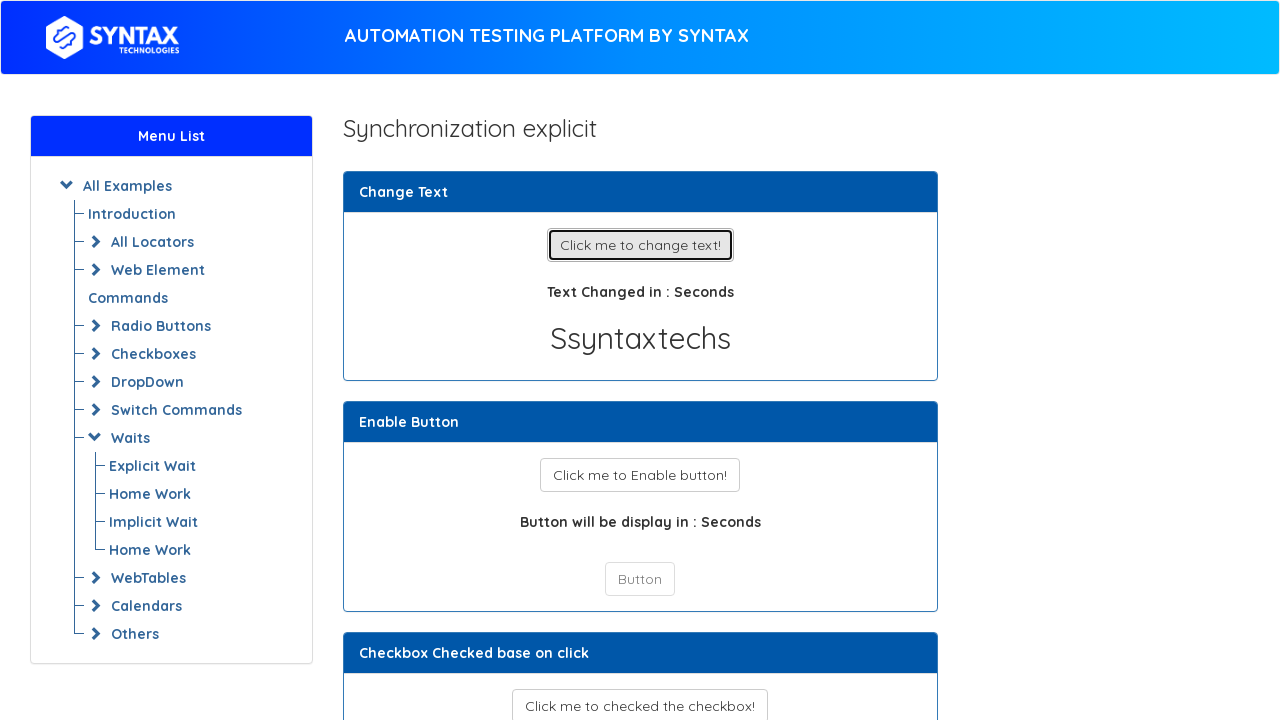

Clicked 'Enable Button' to enable the disabled button at (640, 475) on button#enable_button
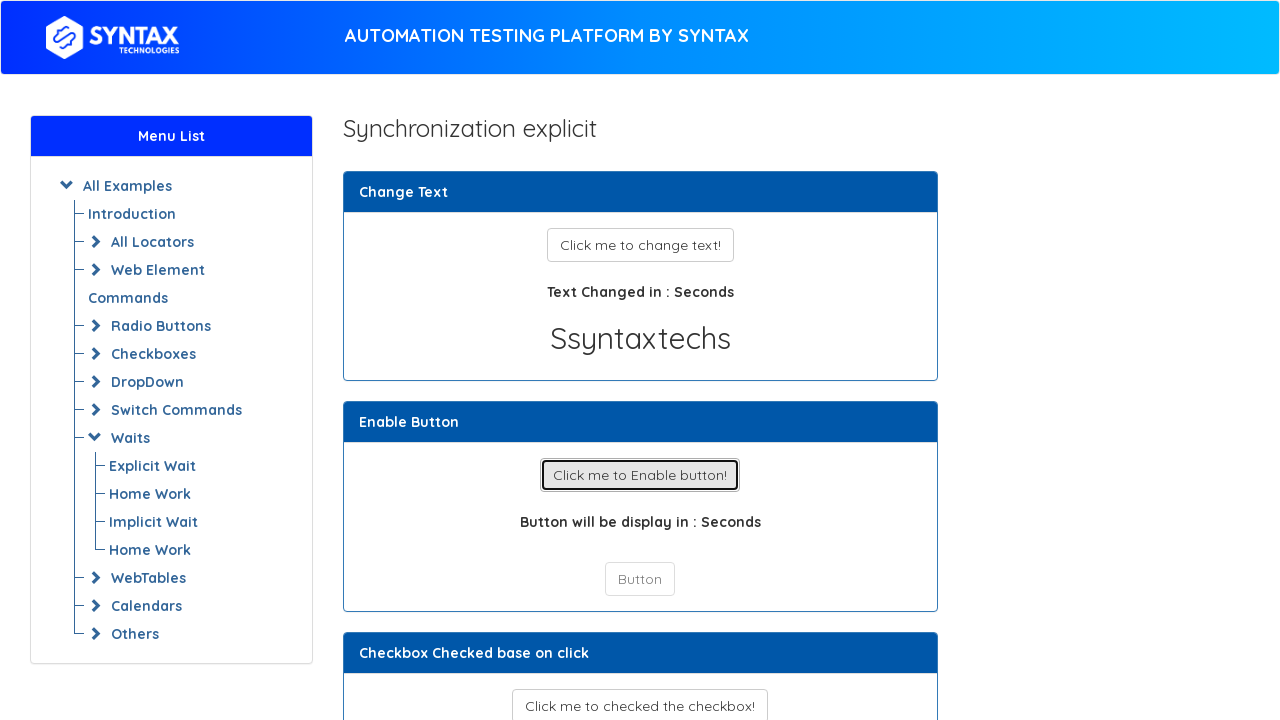

Waited for third button to become visible and enabled
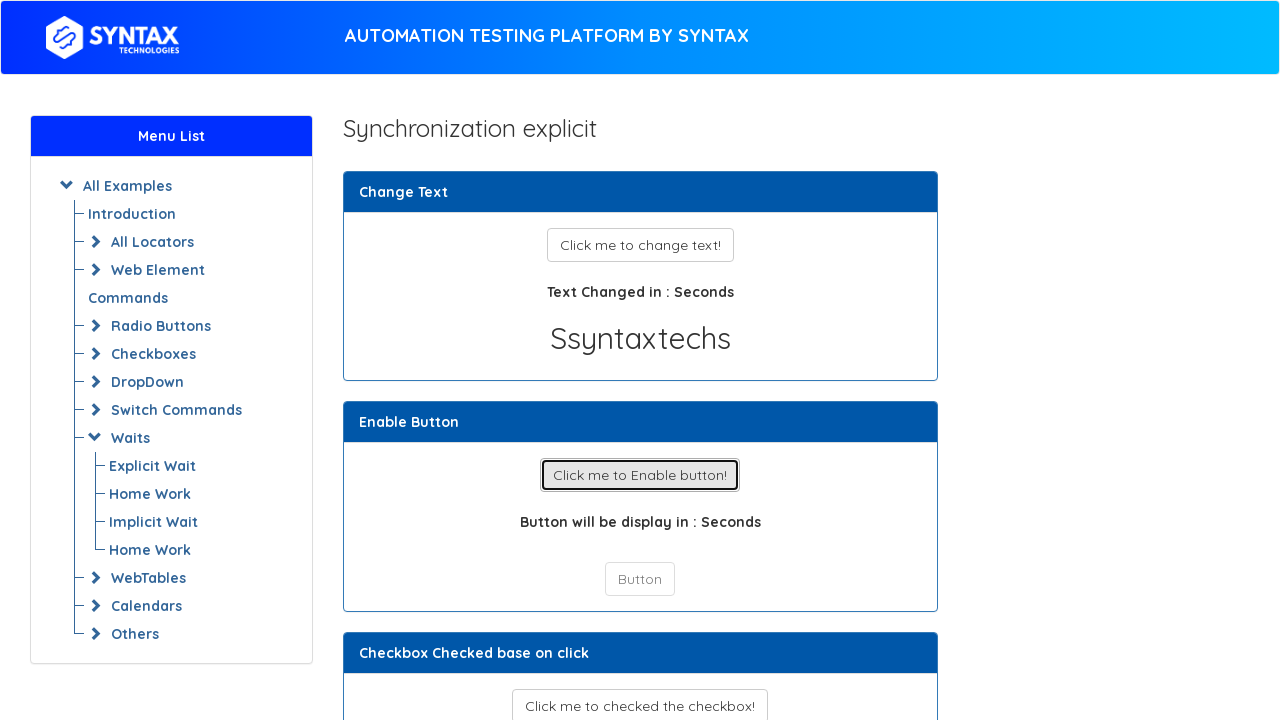

Clicked the enabled third button at (619, 18) on (//button[@class='btn btn-default'])[3]
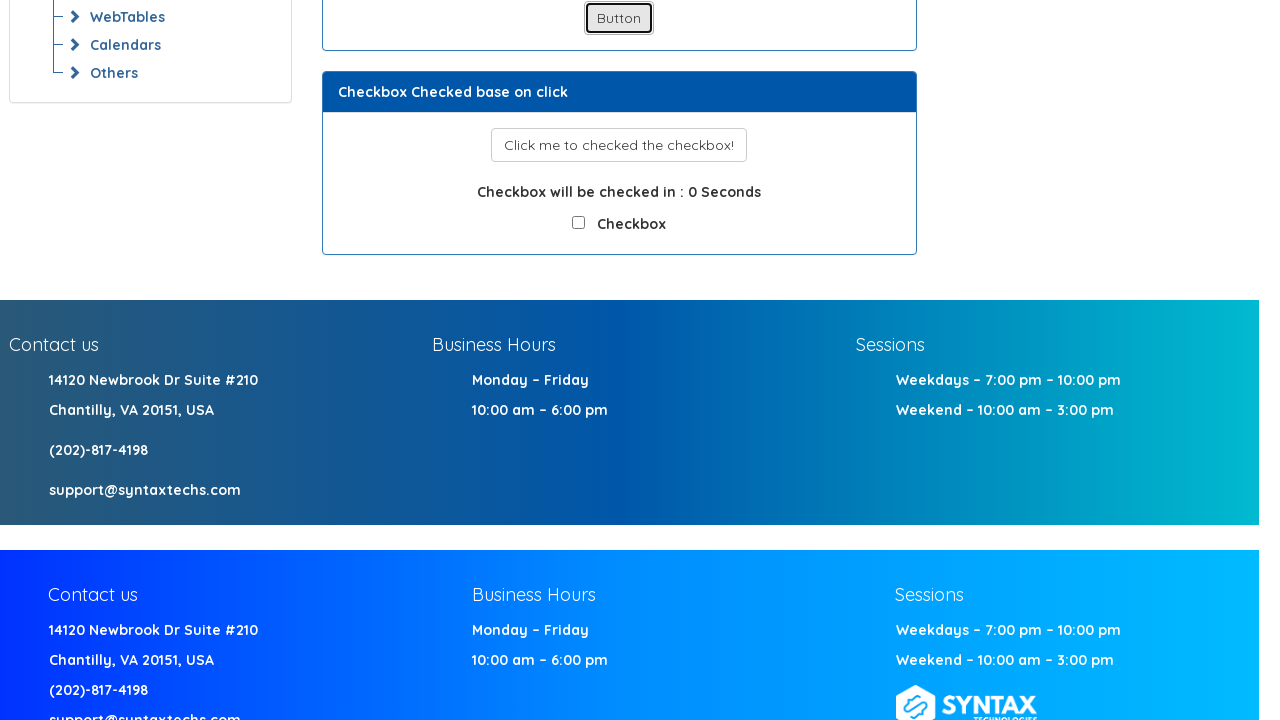

Clicked 'Checkbox Button' to make checkbox clickable at (619, 145) on button#checkbox_button
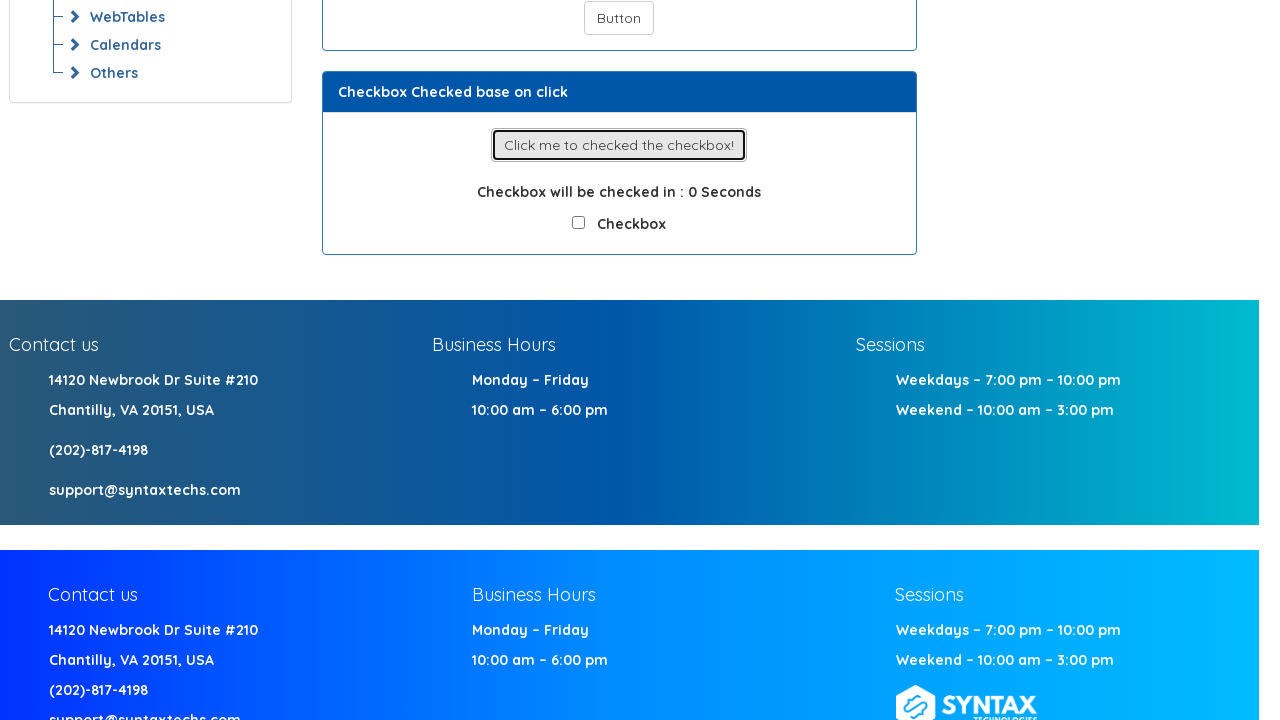

Located checkbox element
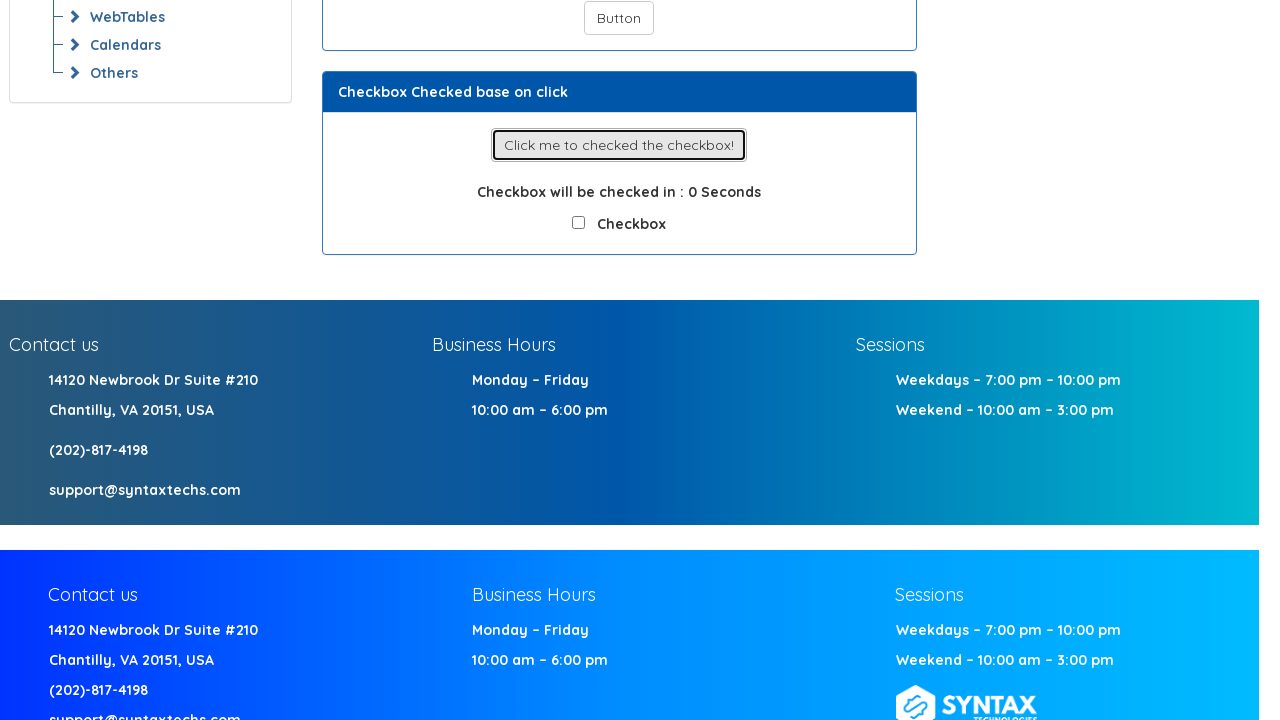

Waited for checkbox to become visible
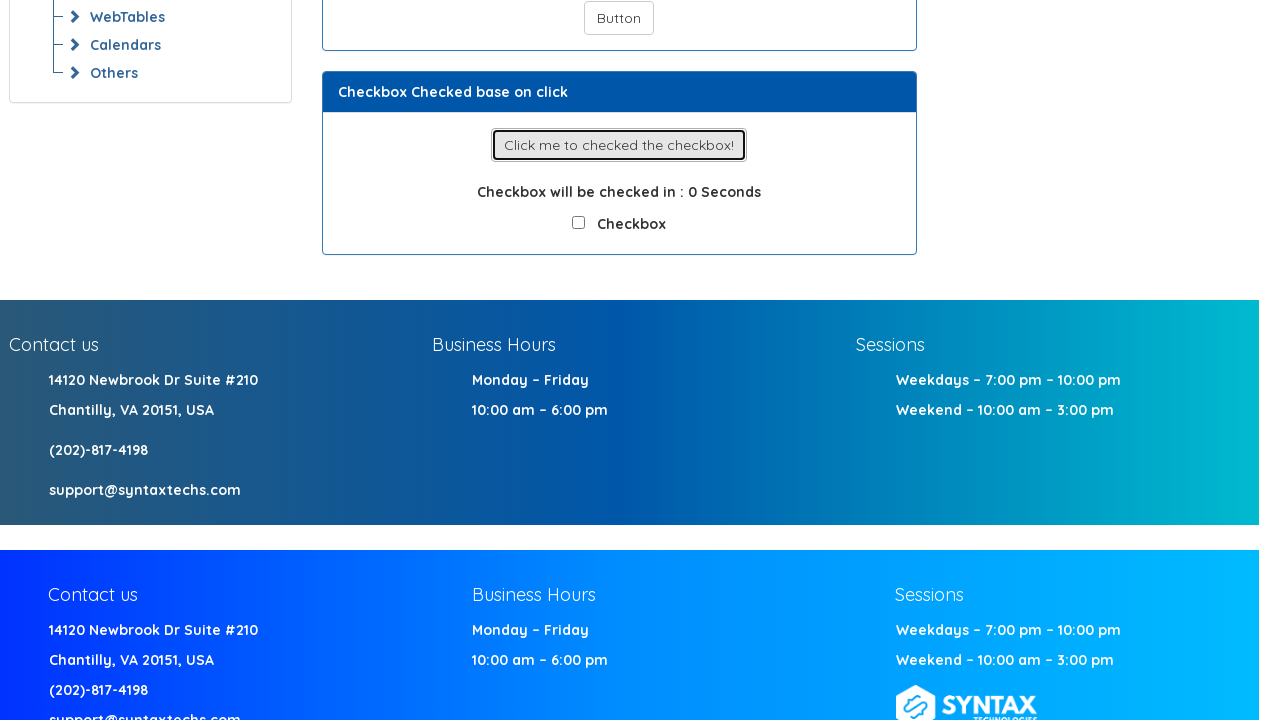

Retrieved checkbox state: False
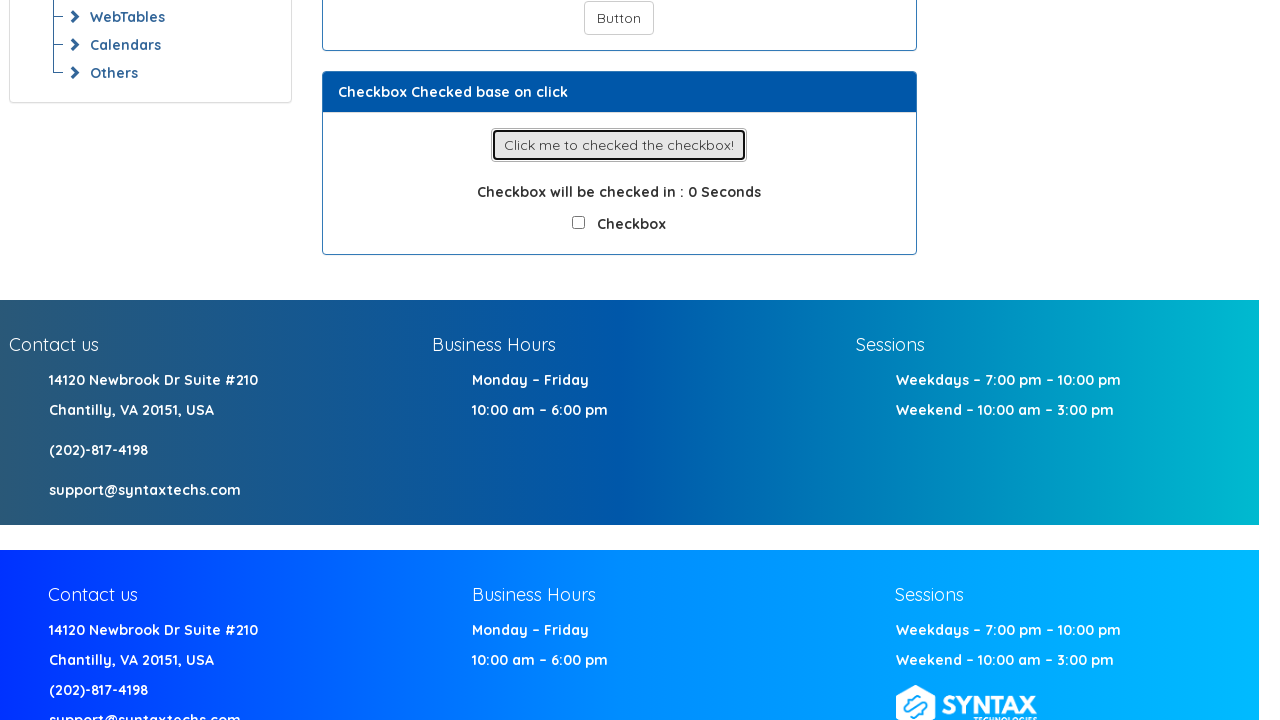

Printed checkbox state: False
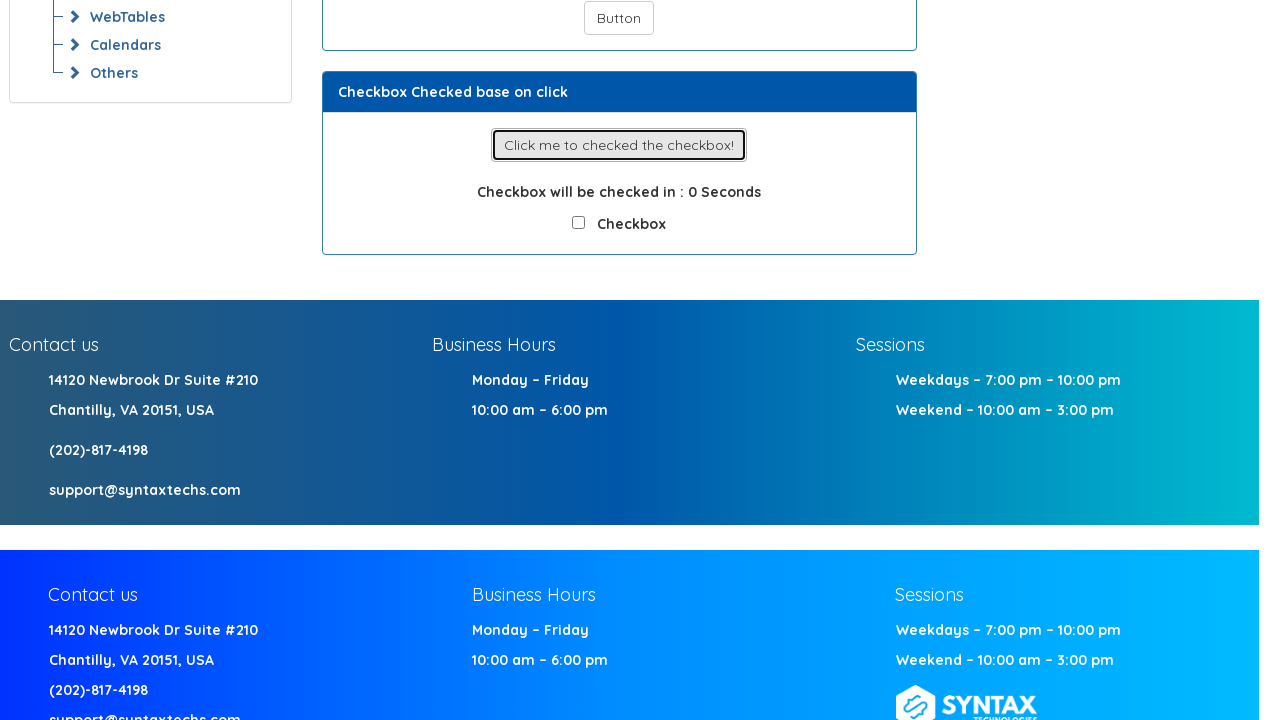

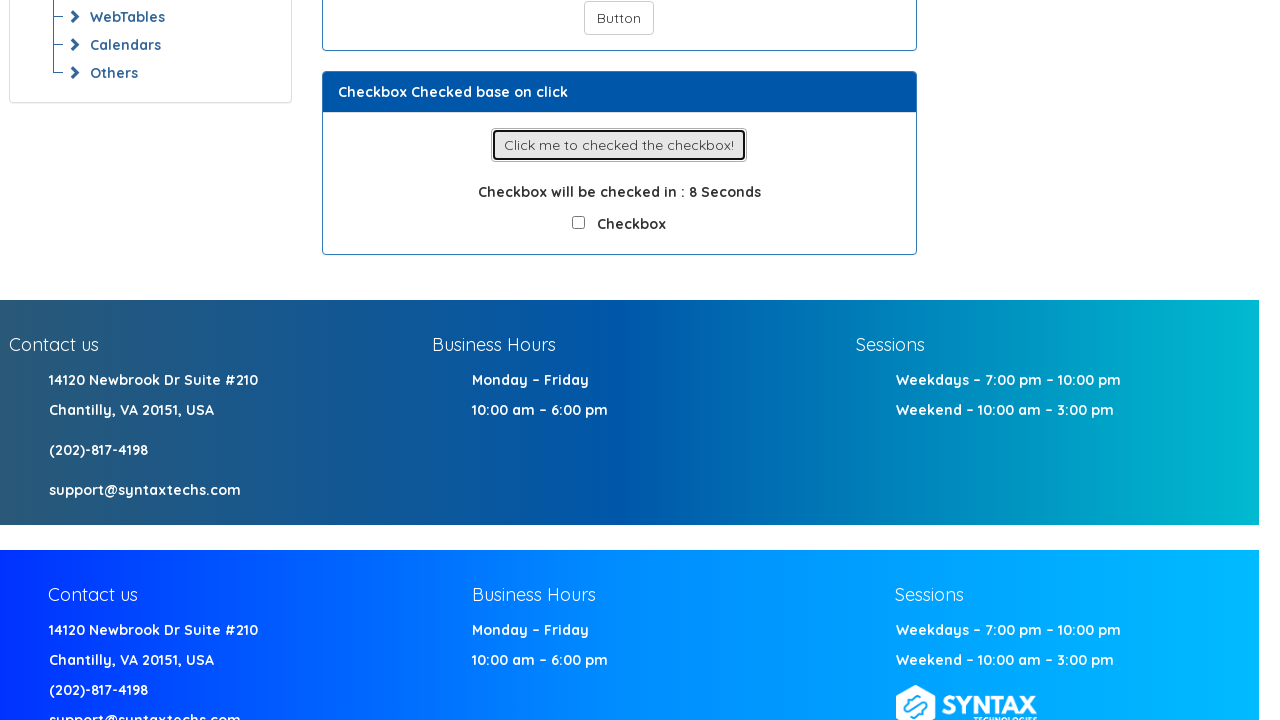